Tests revealing a hidden input with fluent wait approach - clicks reveal button and types text into the input once it becomes interactable

Starting URL: https://www.selenium.dev/selenium/web/dynamic.html

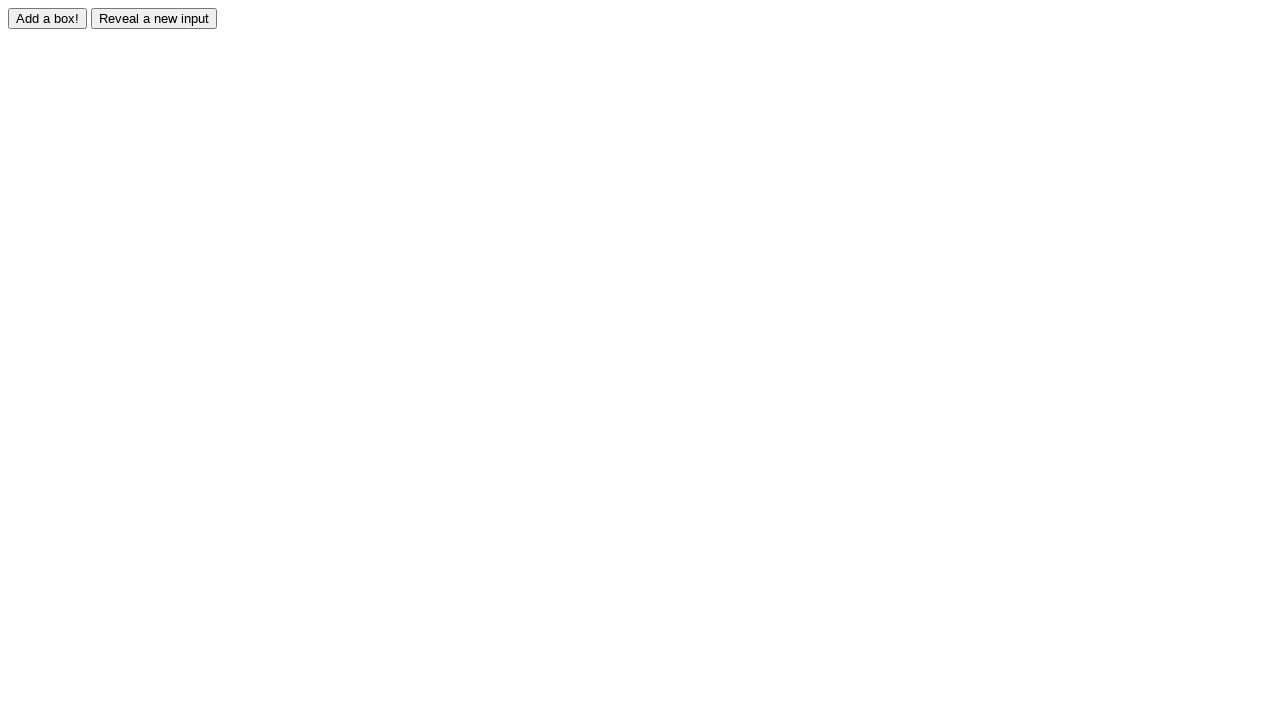

Clicked reveal button to show hidden input at (154, 18) on #reveal
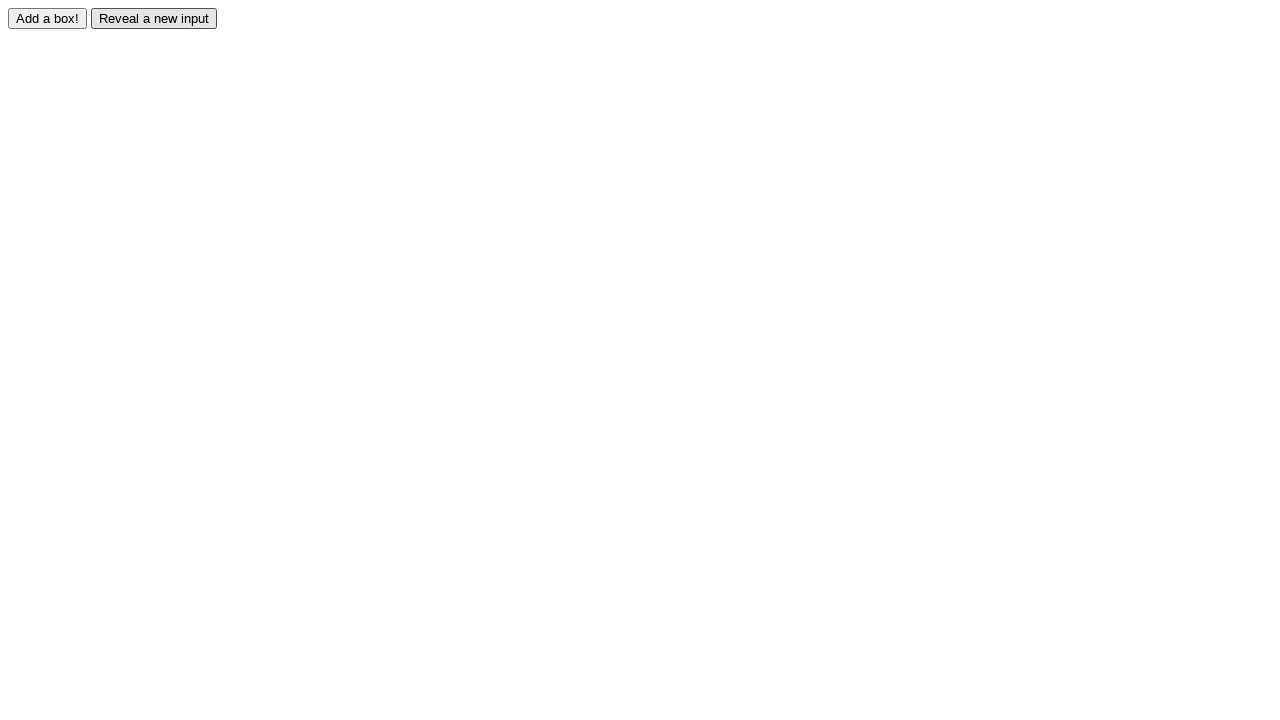

Hidden input became visible and interactable
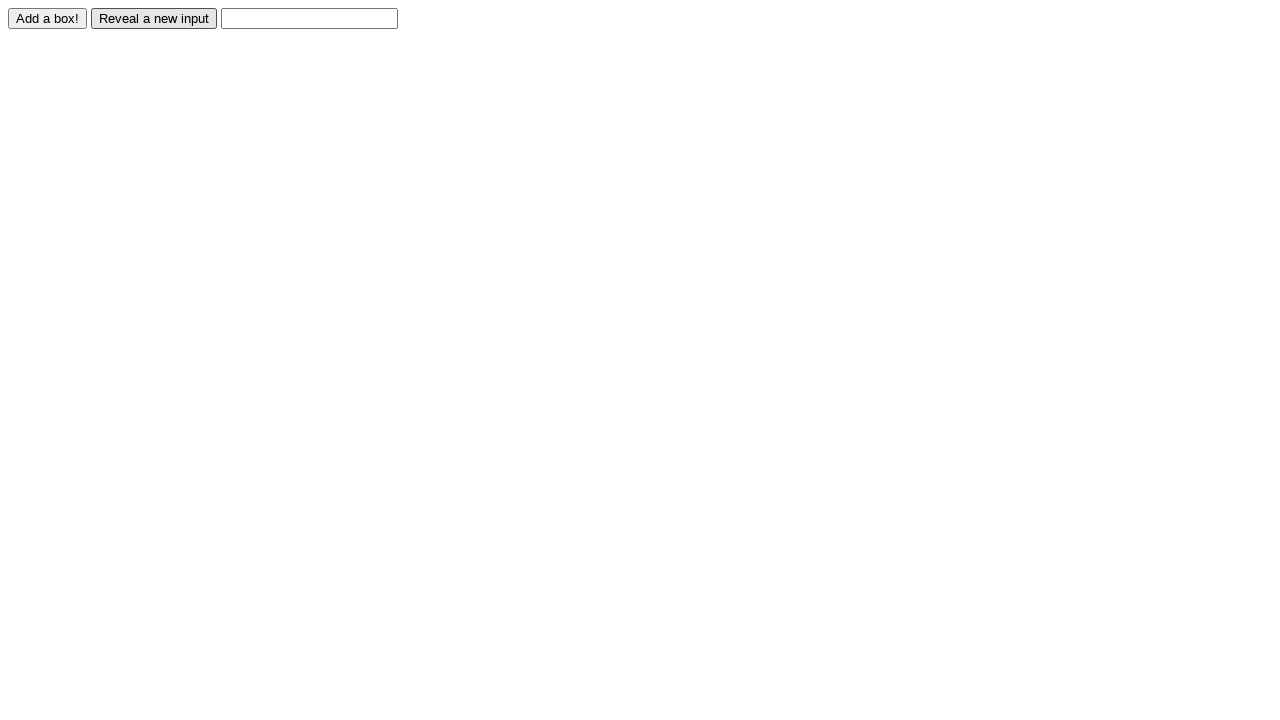

Typed 'Hallo Weirdos!!!' into the revealed input field on #revealed
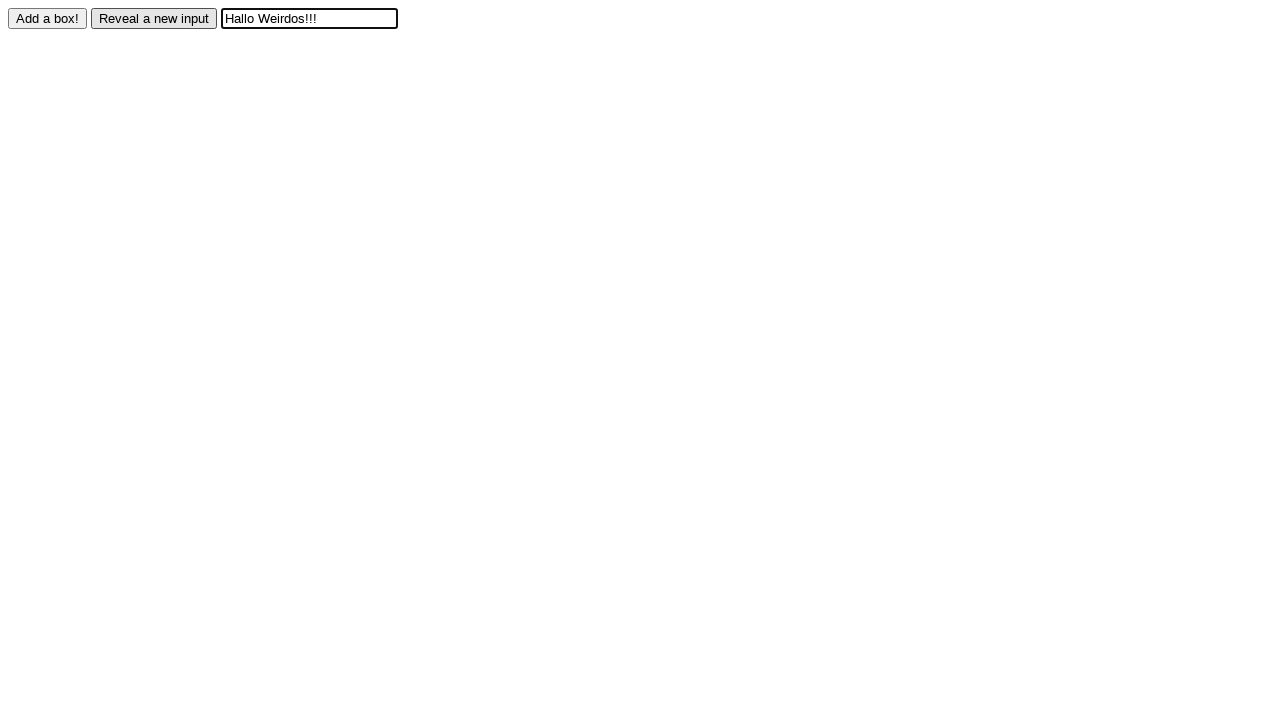

Retrieved input value for verification
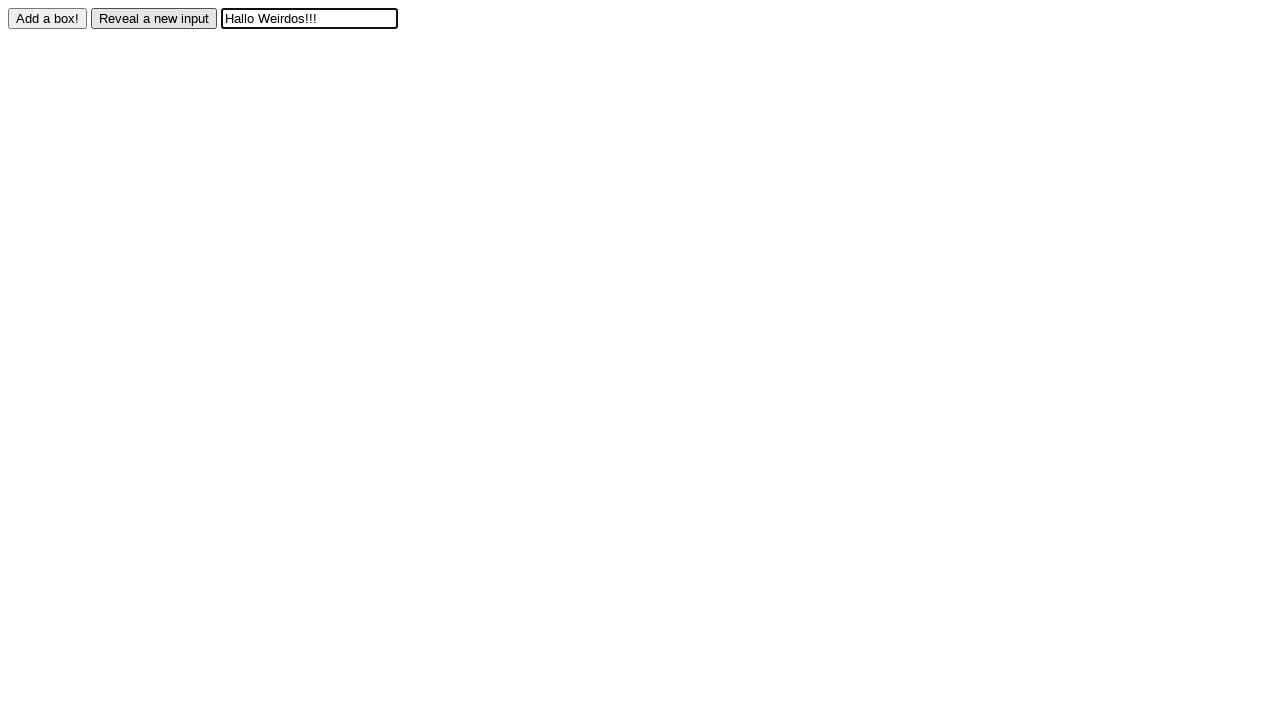

Verified that input value matches expected text 'Hallo Weirdos!!!'
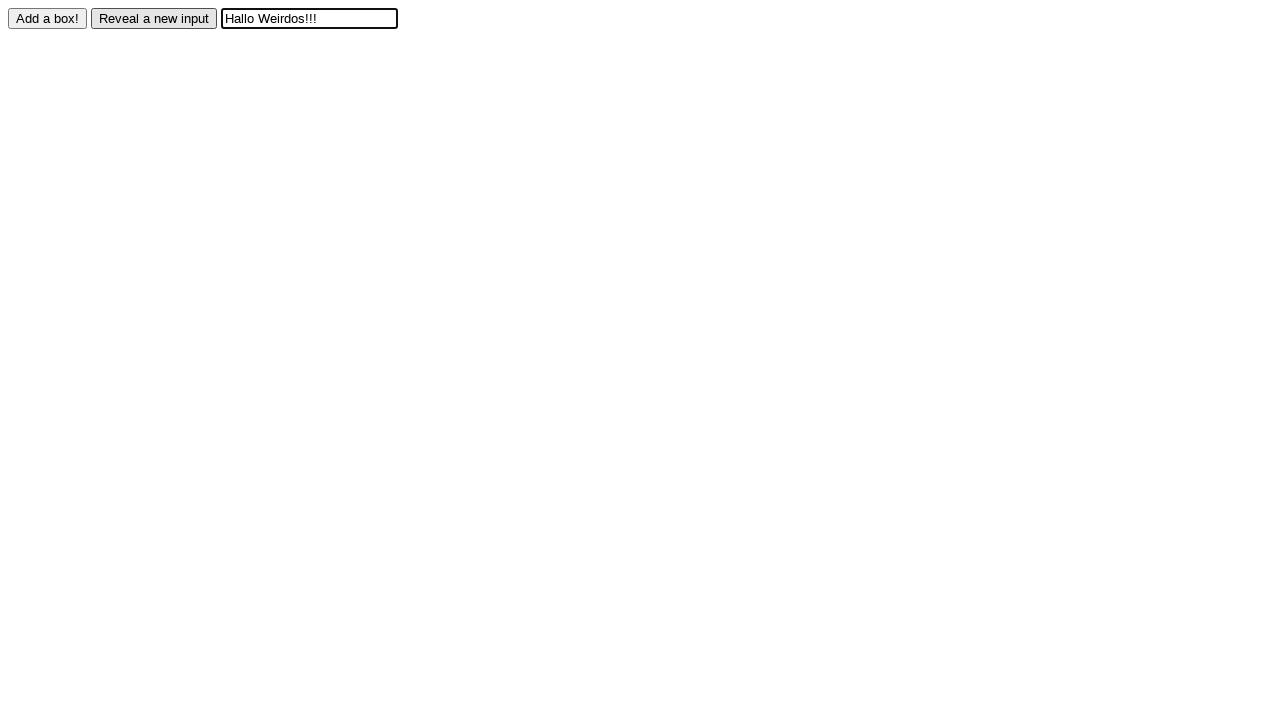

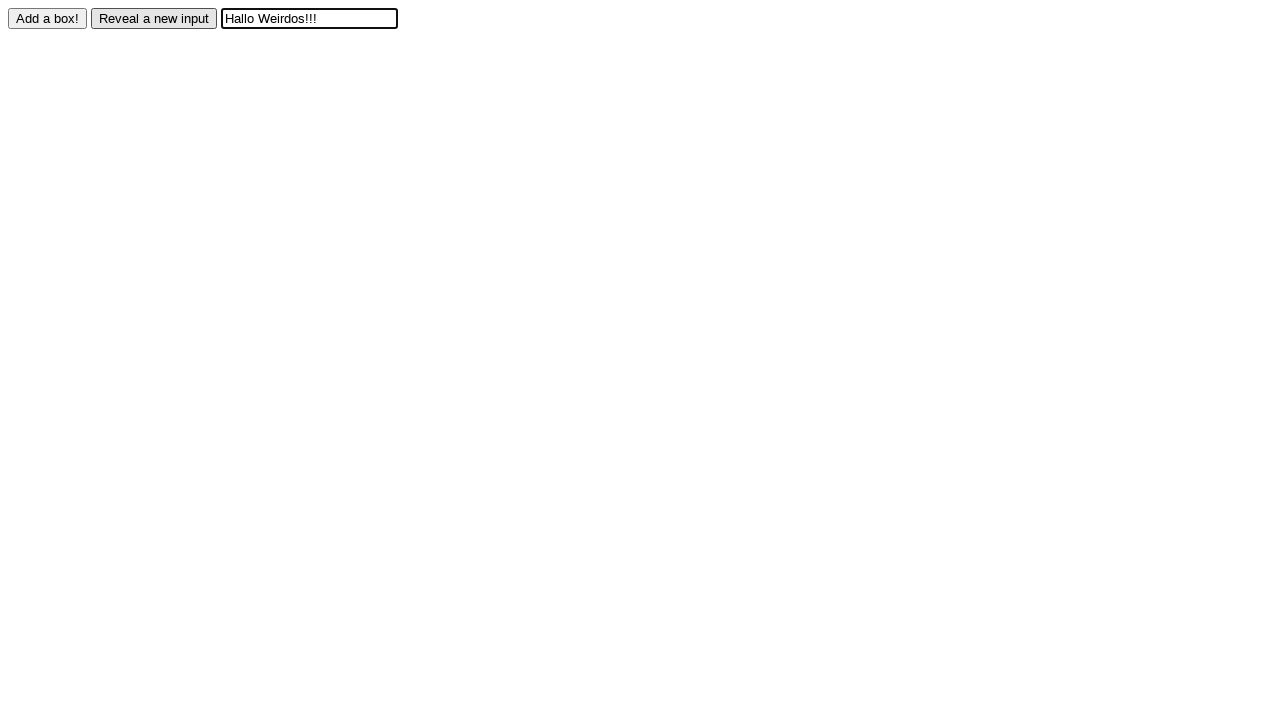